Tests browser back navigation by clicking a "More" link, verifying the URL changed, navigating back, and verifying return to the original page.

Starting URL: https://uljanovs.github.io/site/examples/po

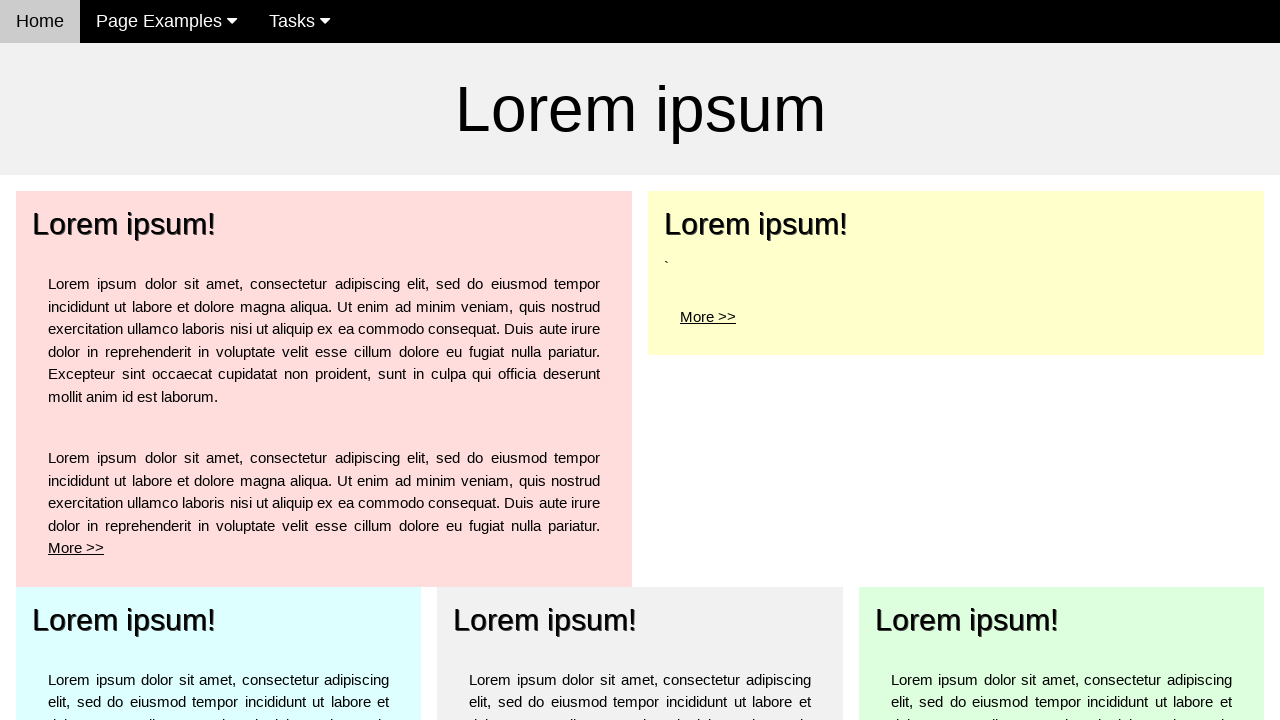

Clicked 'More' link for top left element at (76, 548) on xpath=/html/body/div[3]/div[1]/div/div/p[2]/a
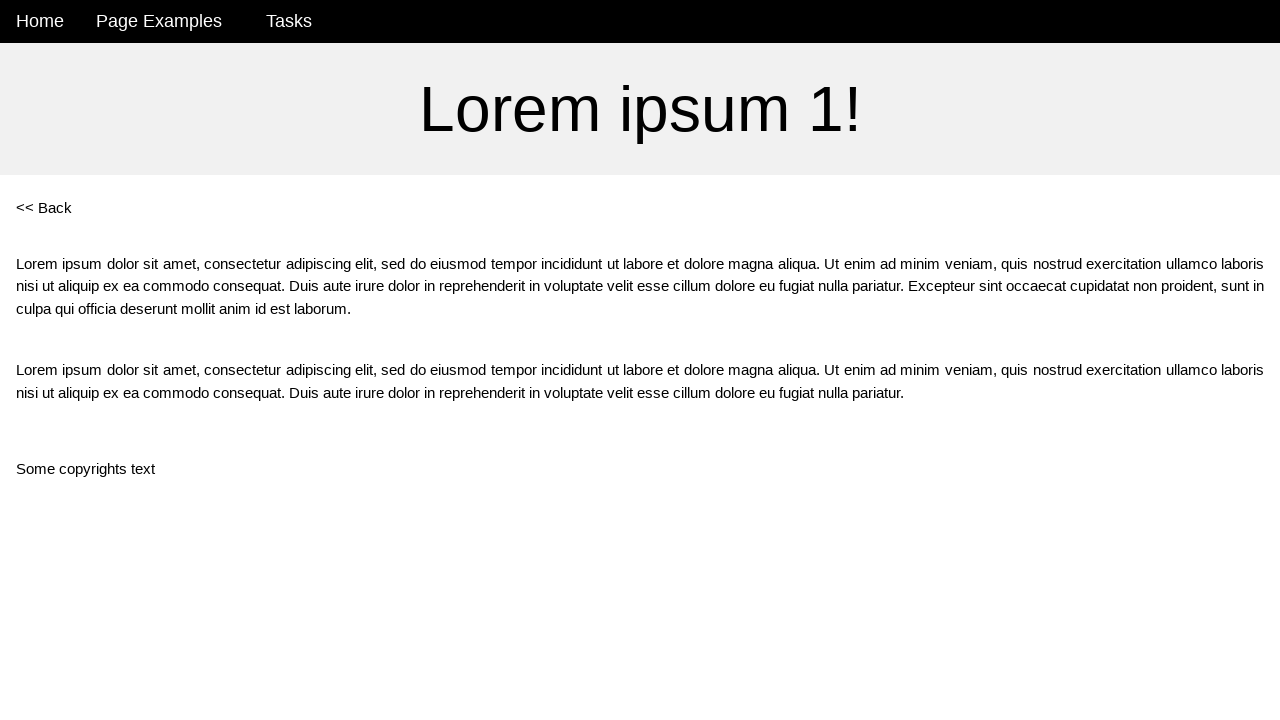

Verified URL changed to https://uljanovs.github.io/site/examples/po1
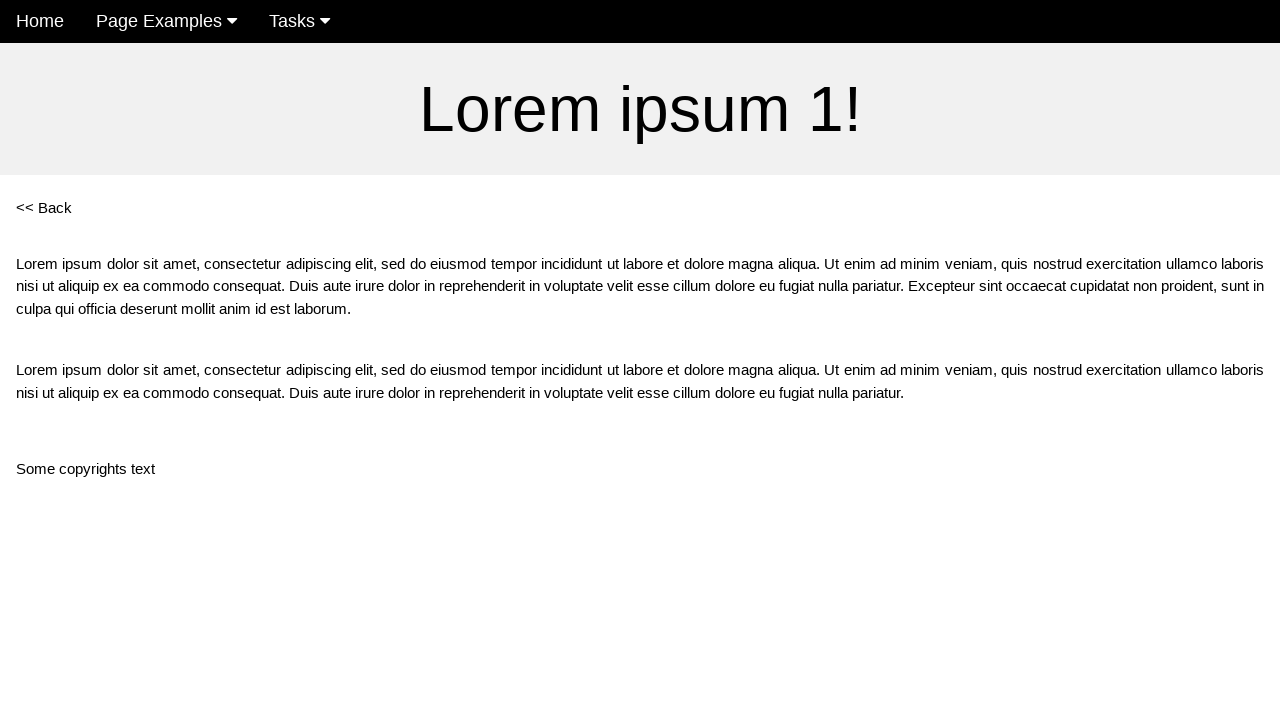

Navigated back to previous page
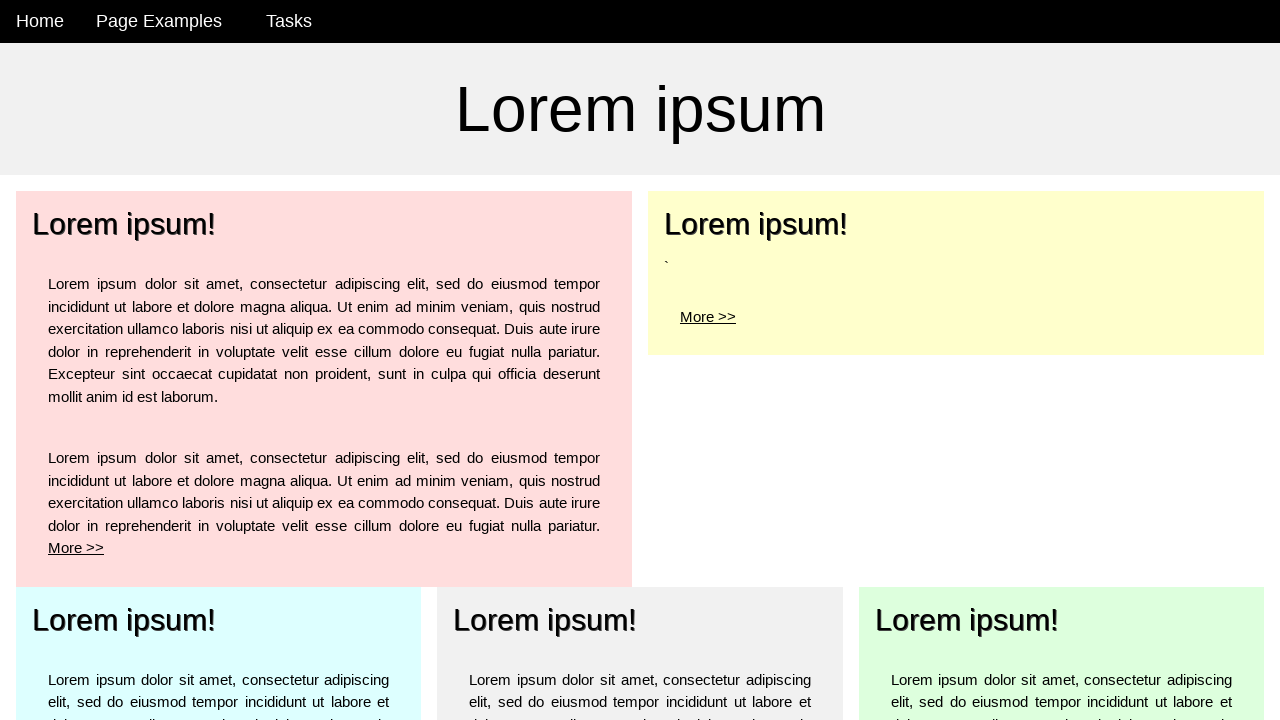

Verified URL is back to https://uljanovs.github.io/site/examples/po
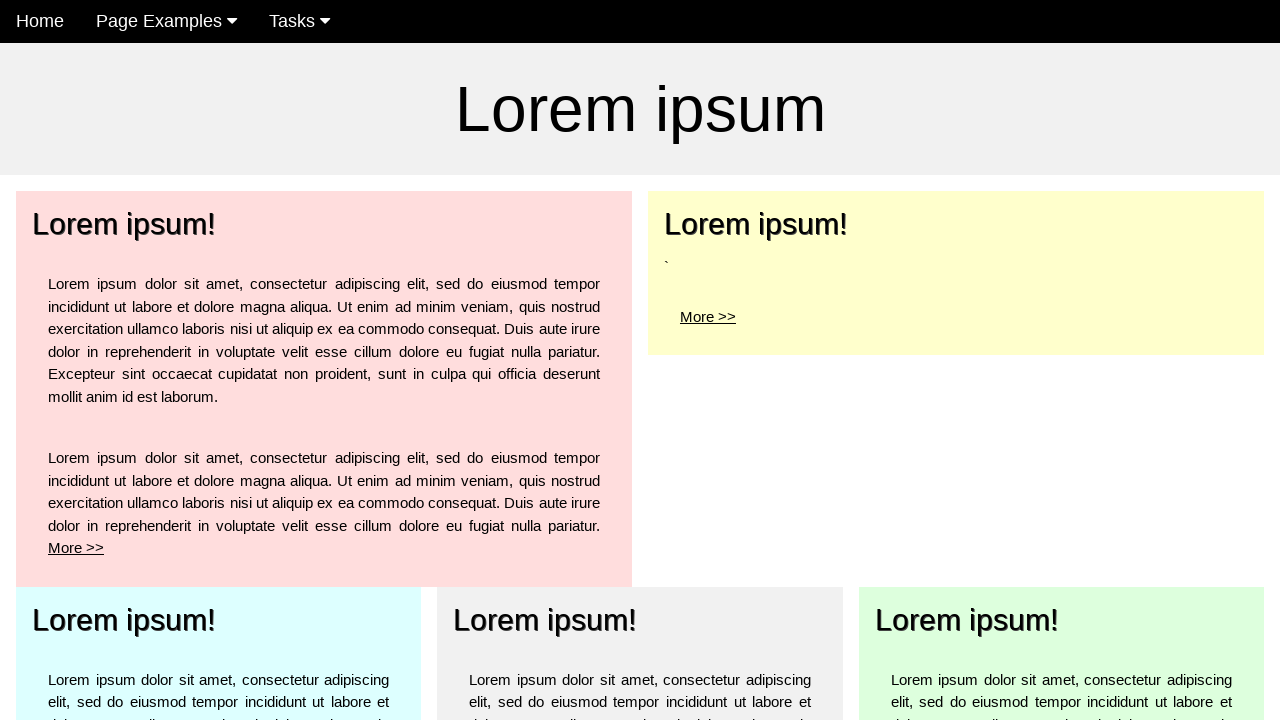

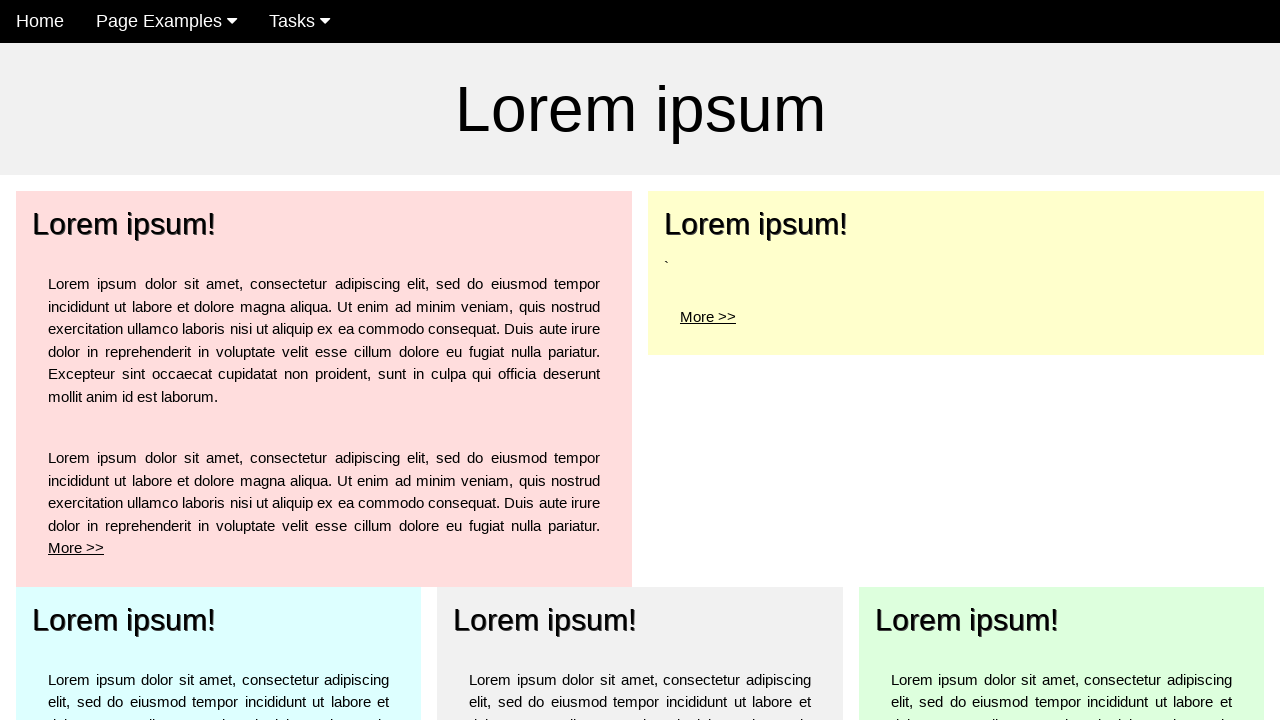